Tests hover functionality by hovering over the first avatar image and verifying that the additional user information caption becomes visible.

Starting URL: http://the-internet.herokuapp.com/hovers

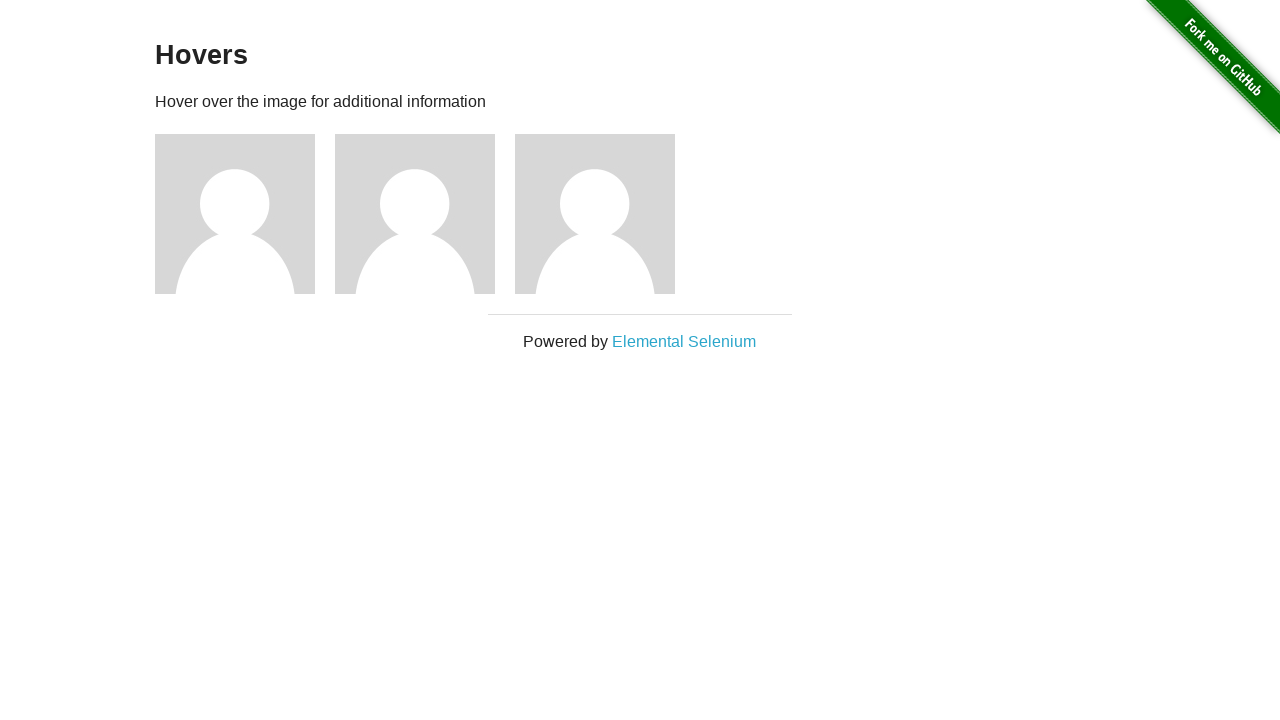

Located the first avatar figure element
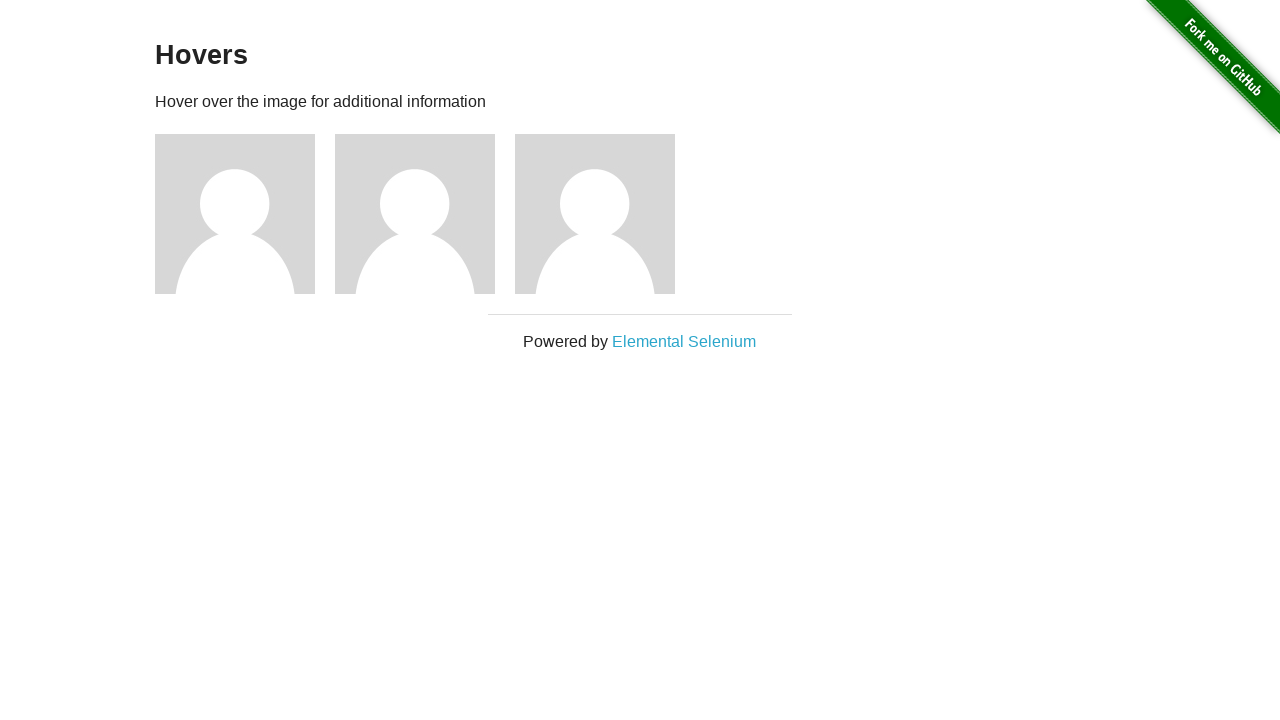

Hovered over the first avatar image at (245, 214) on .figure >> nth=0
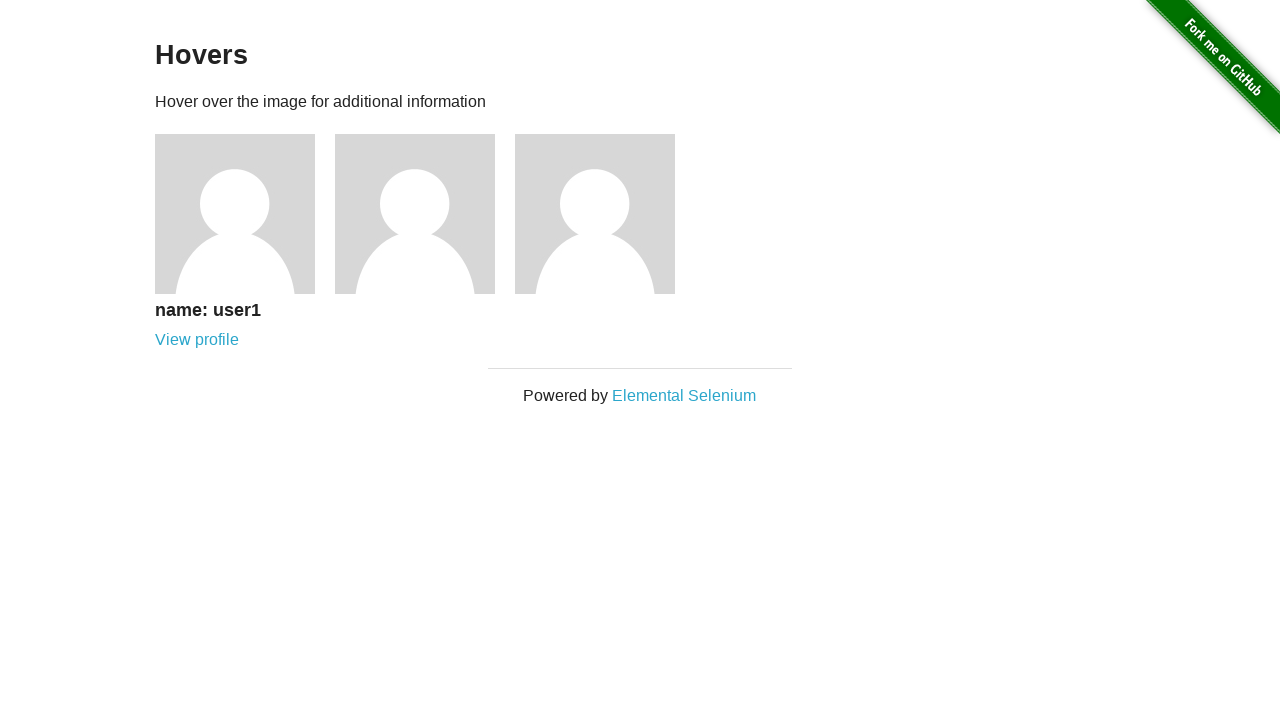

User information caption became visible
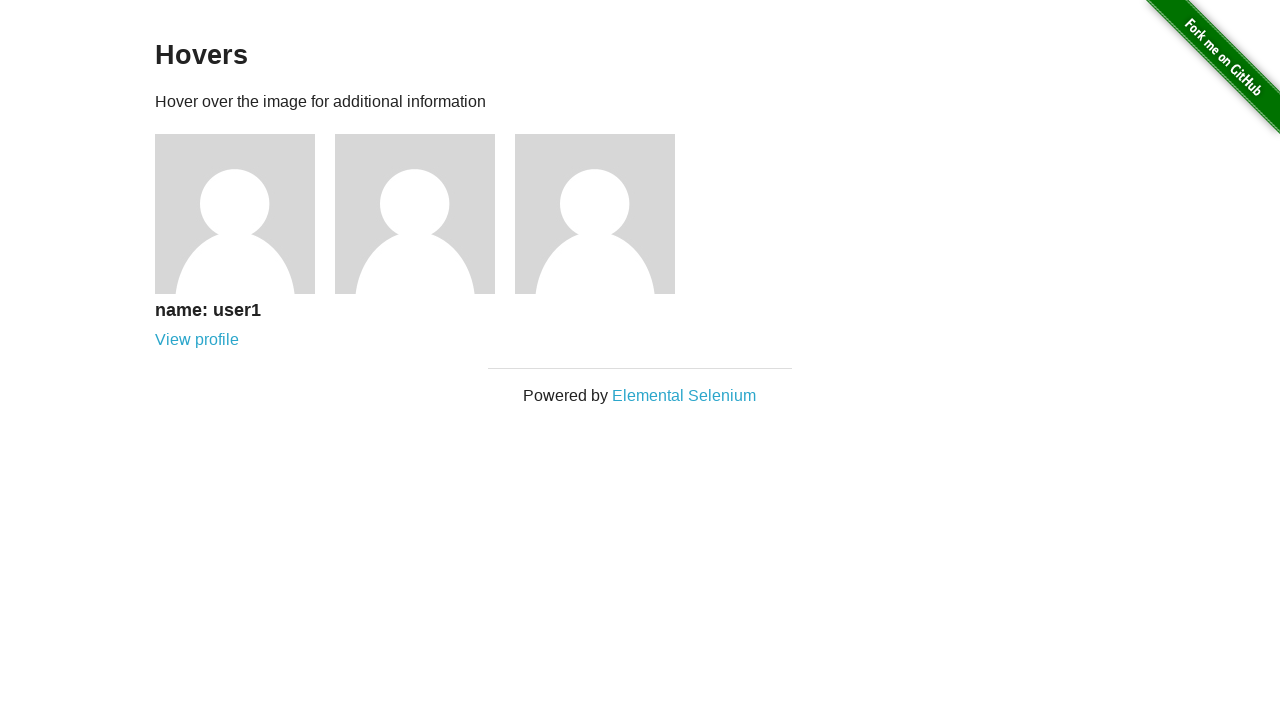

Verified that the caption is visible
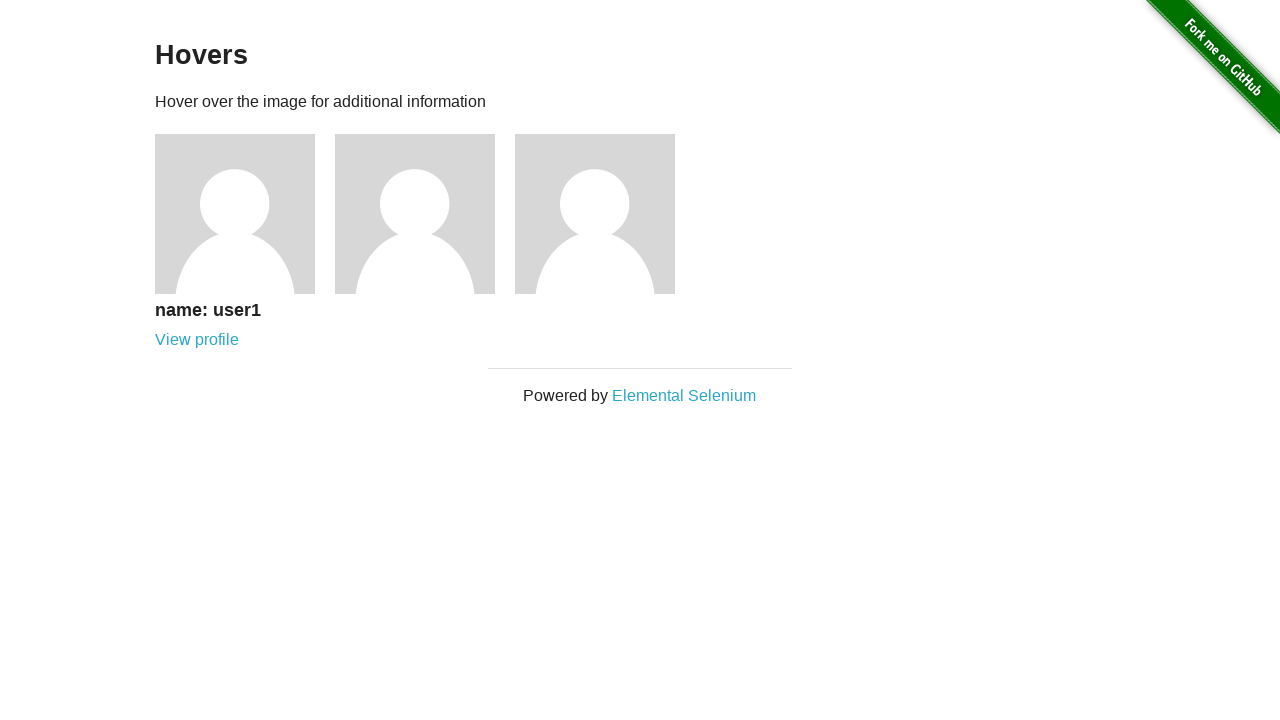

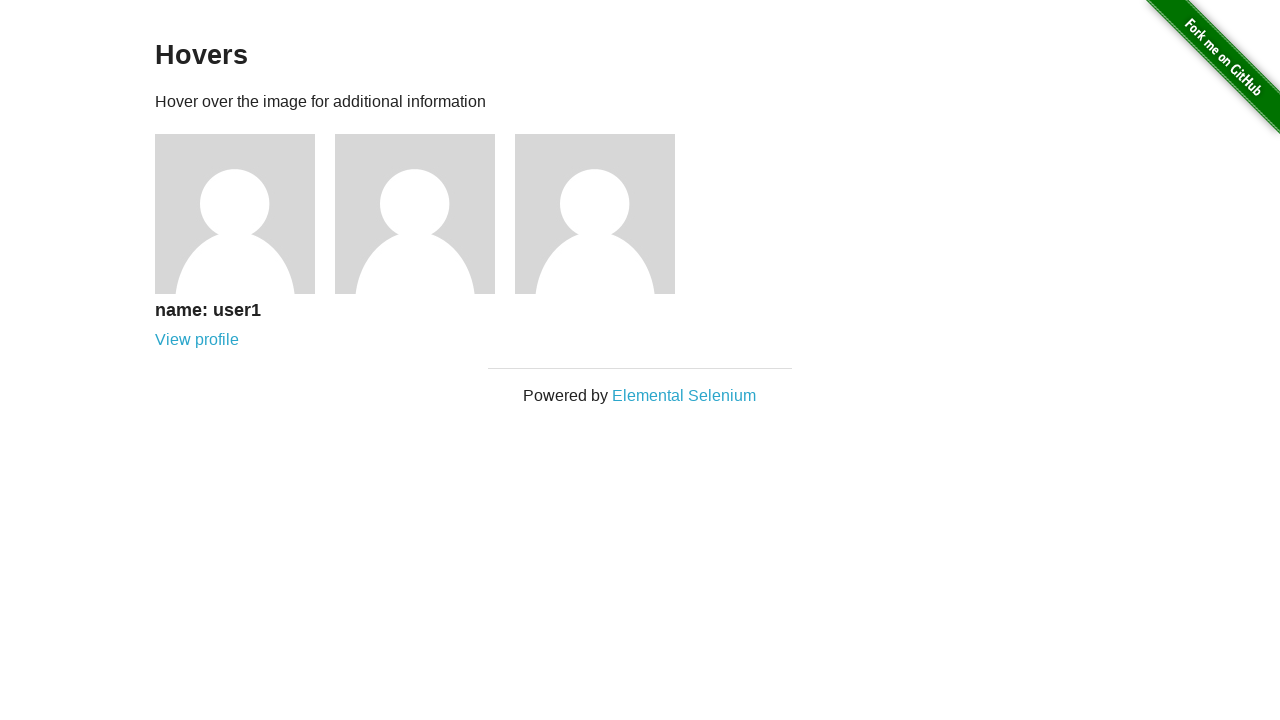